Tests table sorting using semantic class-based selectors on the second table, clicking the dues column header to sort ascending.

Starting URL: http://the-internet.herokuapp.com/tables

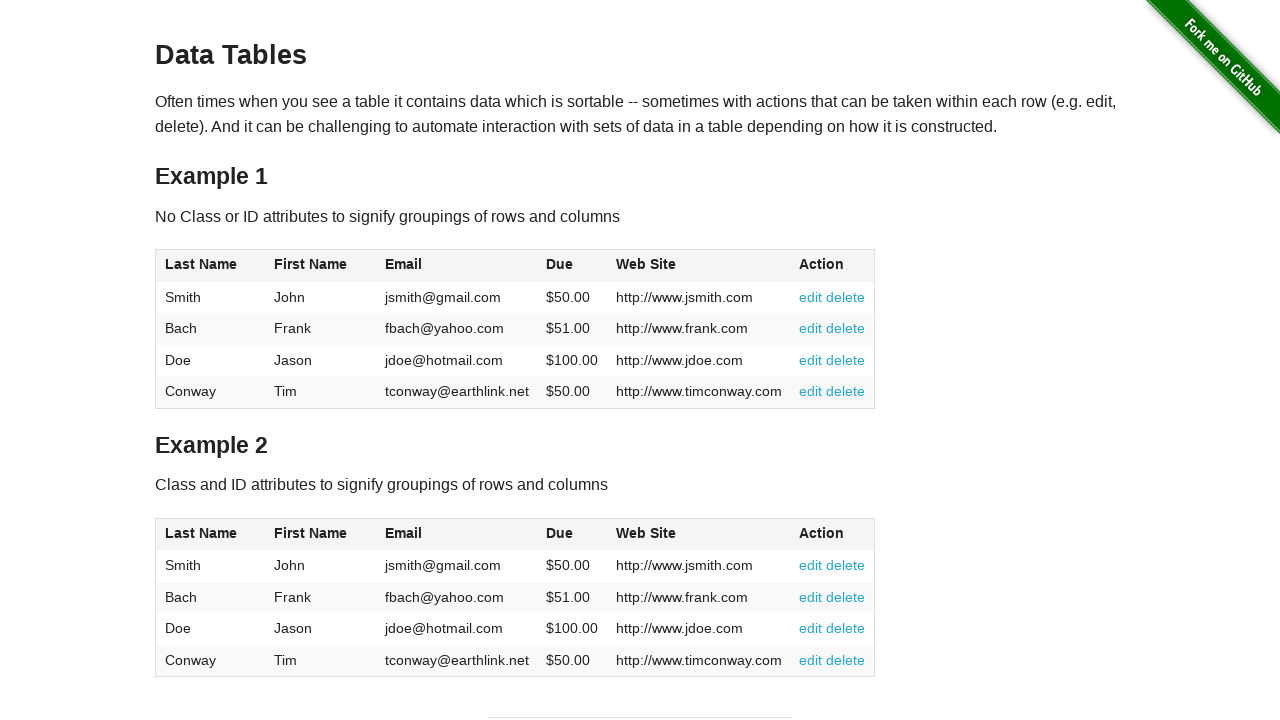

Clicked the dues column header in table2 to sort at (560, 533) on #table2 thead .dues
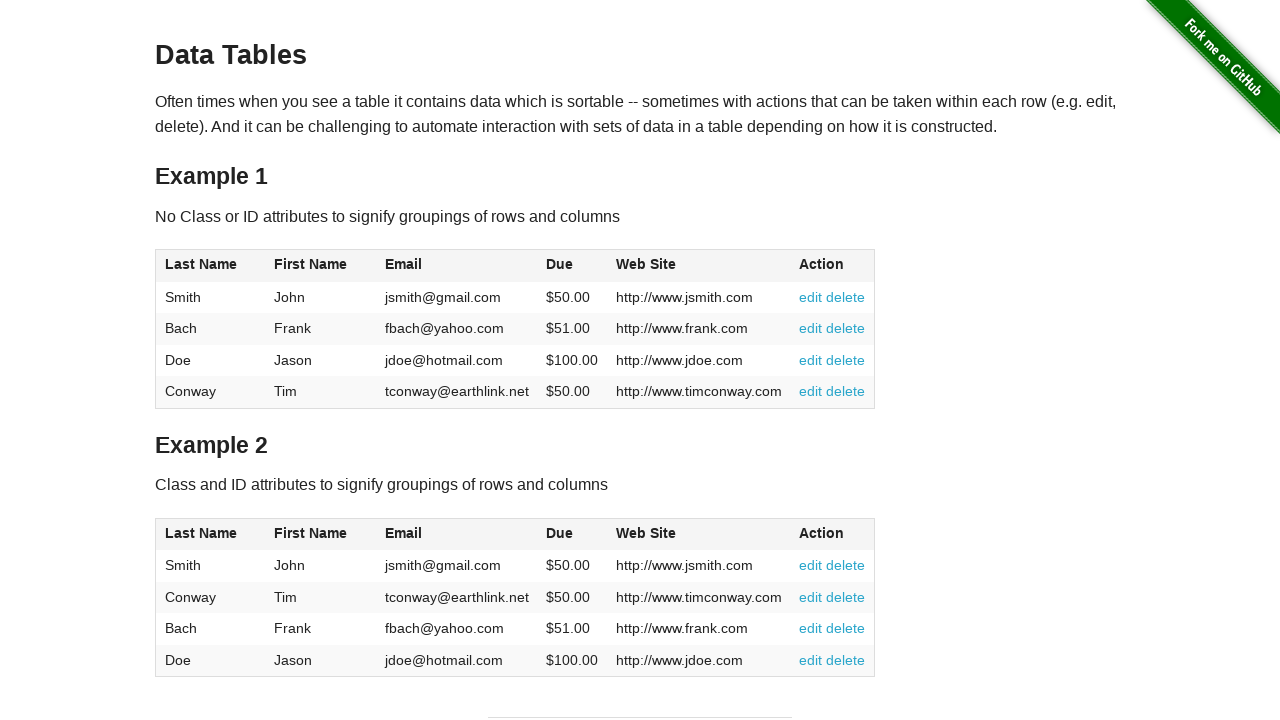

Waited for table2 body dues cells to load after sorting
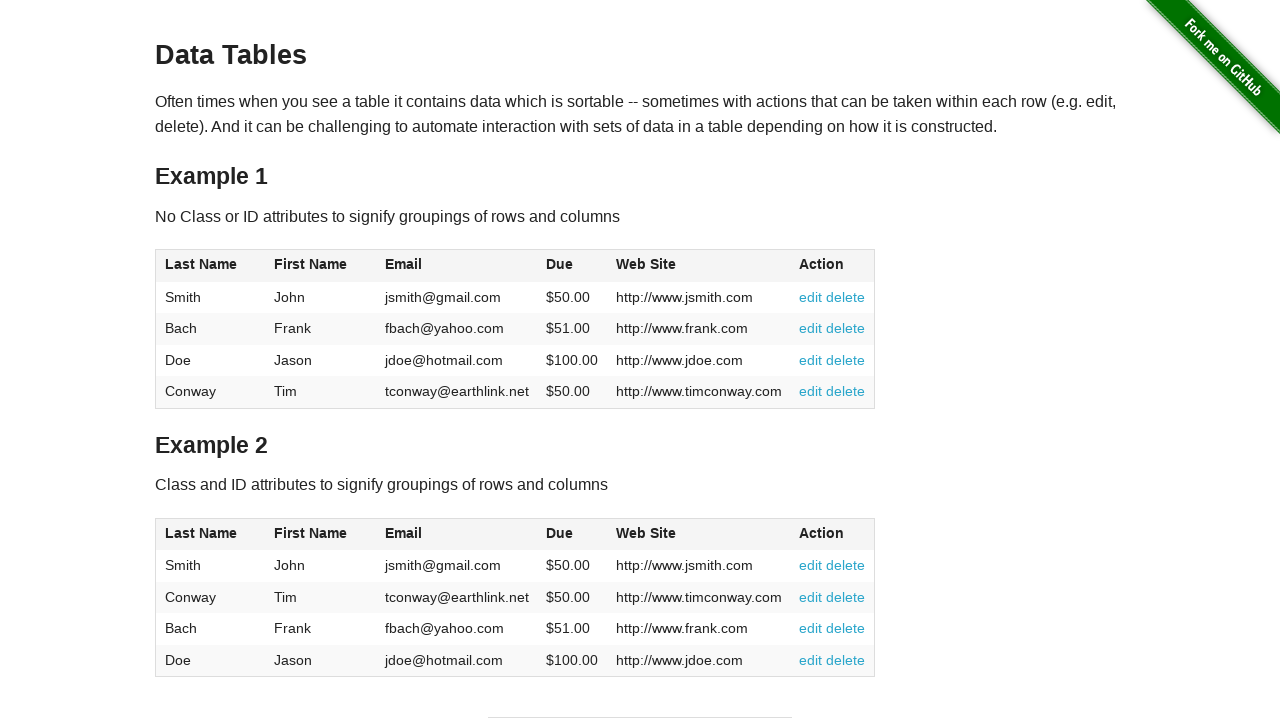

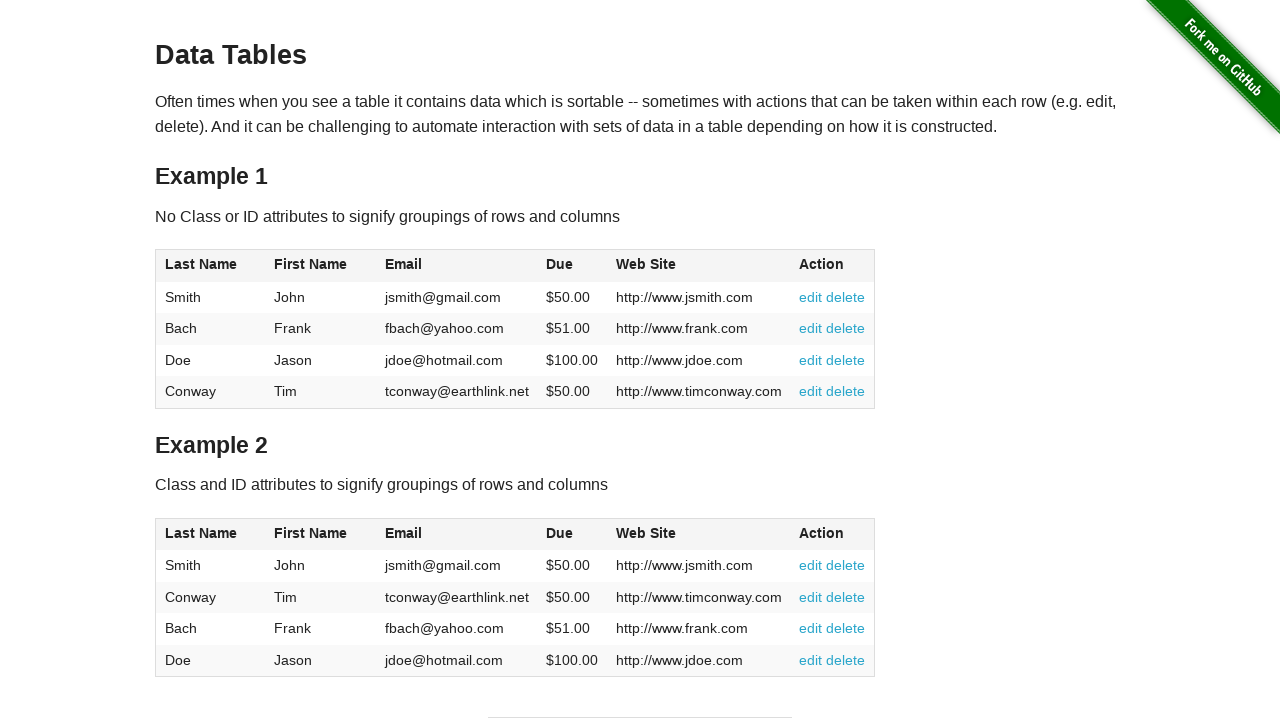